Tests JavaScript prompt cancellation by clicking the prompt button, entering a name, dismissing the alert, and validating the cancellation message

Starting URL: http://automationbykrishna.com/#

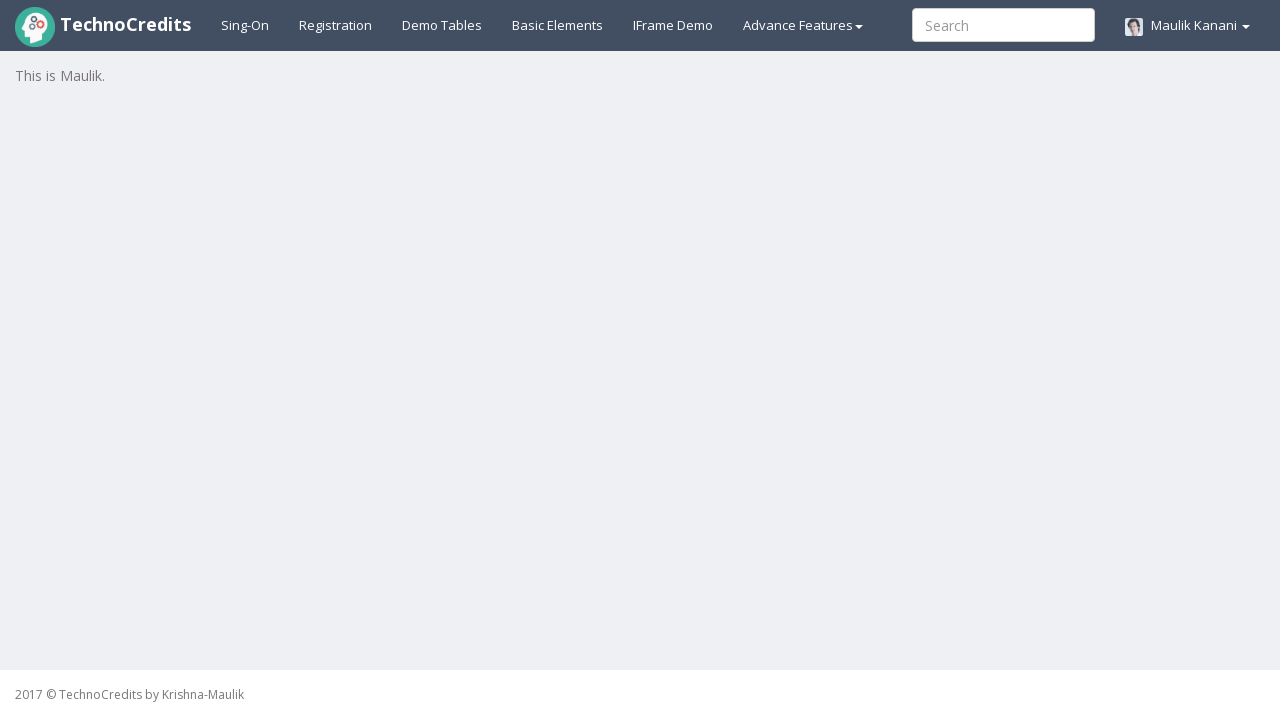

Clicked on Basic Elements tab at (558, 25) on xpath=//a[@id='basicelements']
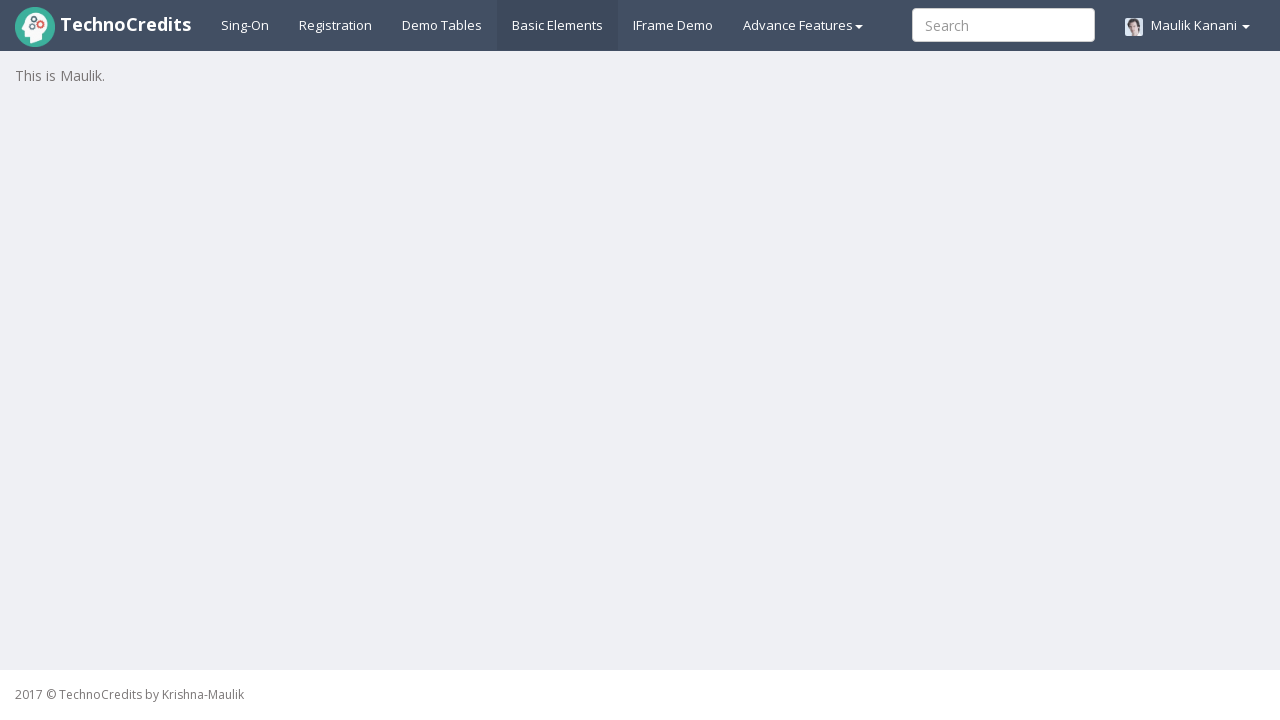

JavaScript Prompt button became visible
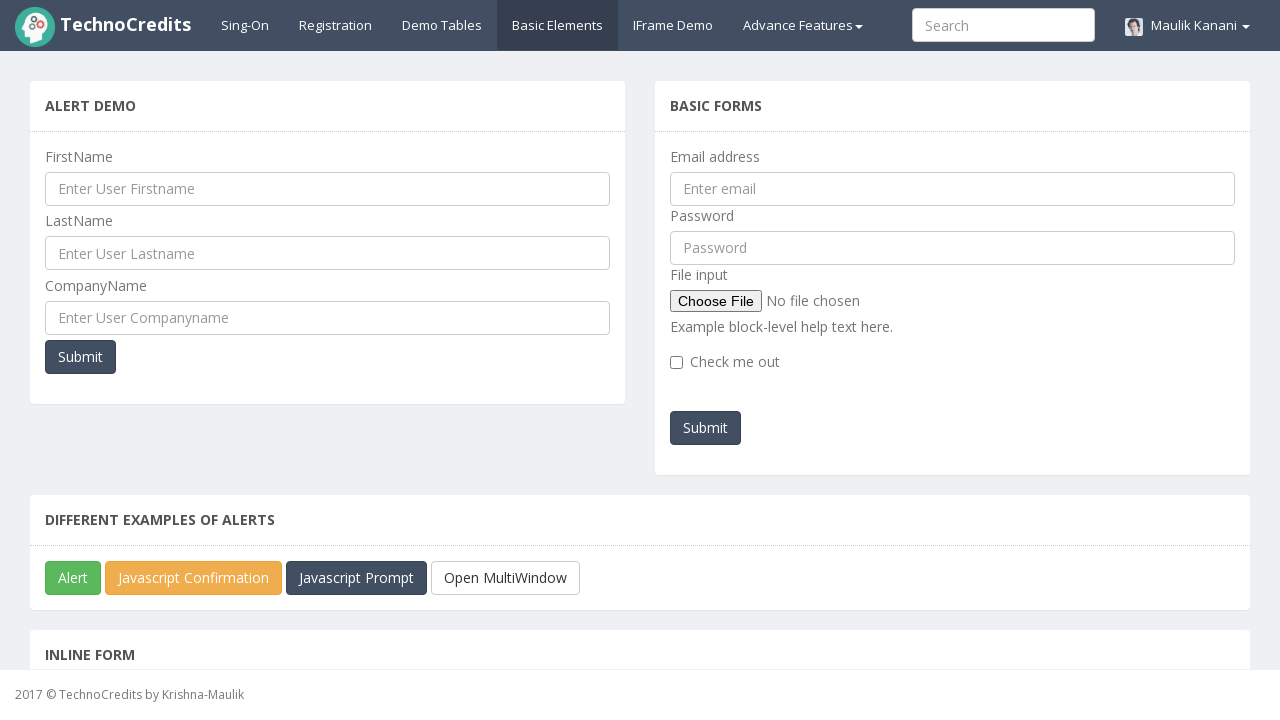

Clicked JavaScript Prompt button at (356, 578) on button[id='javascriptPromp']
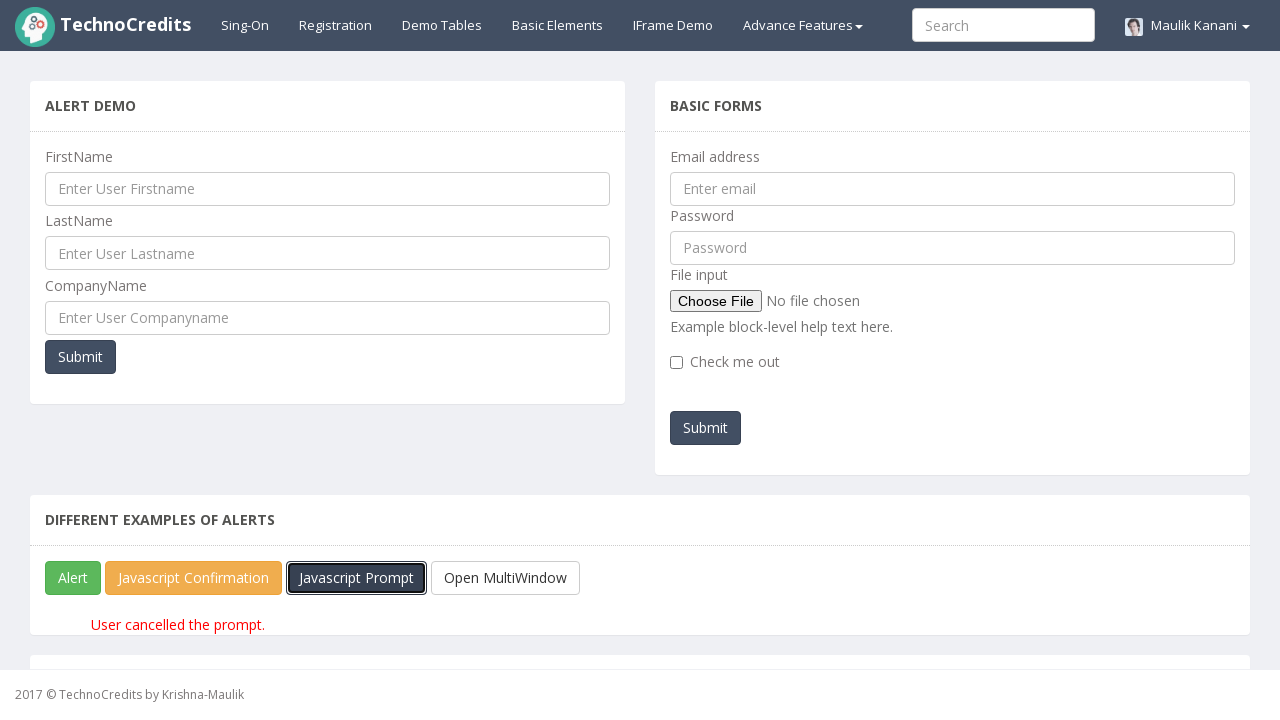

Set up dialog handler to dismiss prompts
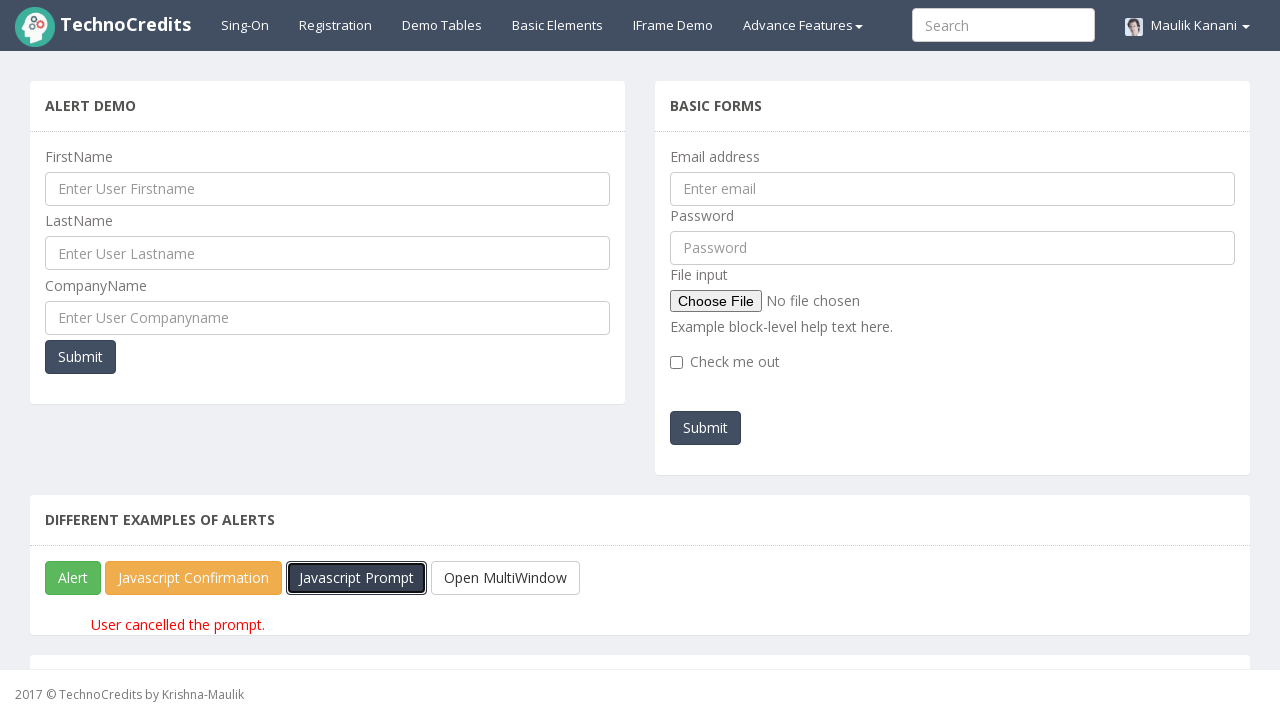

Evaluated JavaScript to trigger dialog
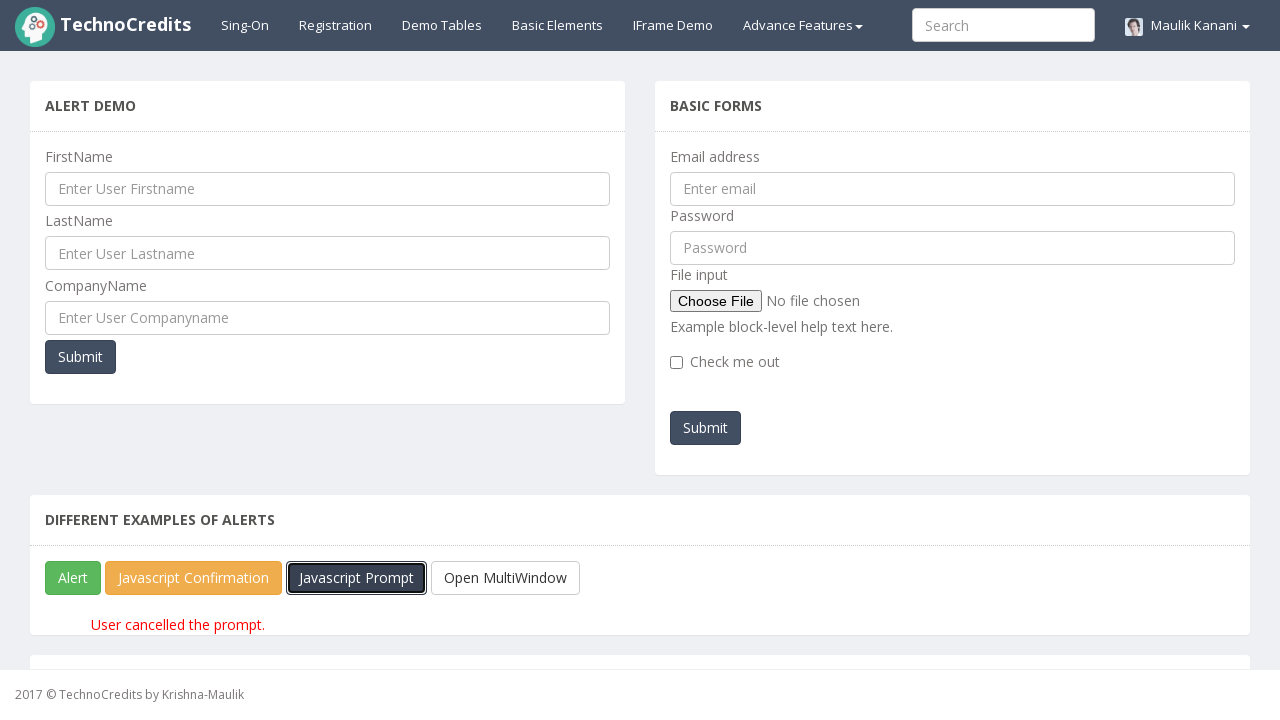

Verified cancellation message 'User cancelled the prompt.' is displayed
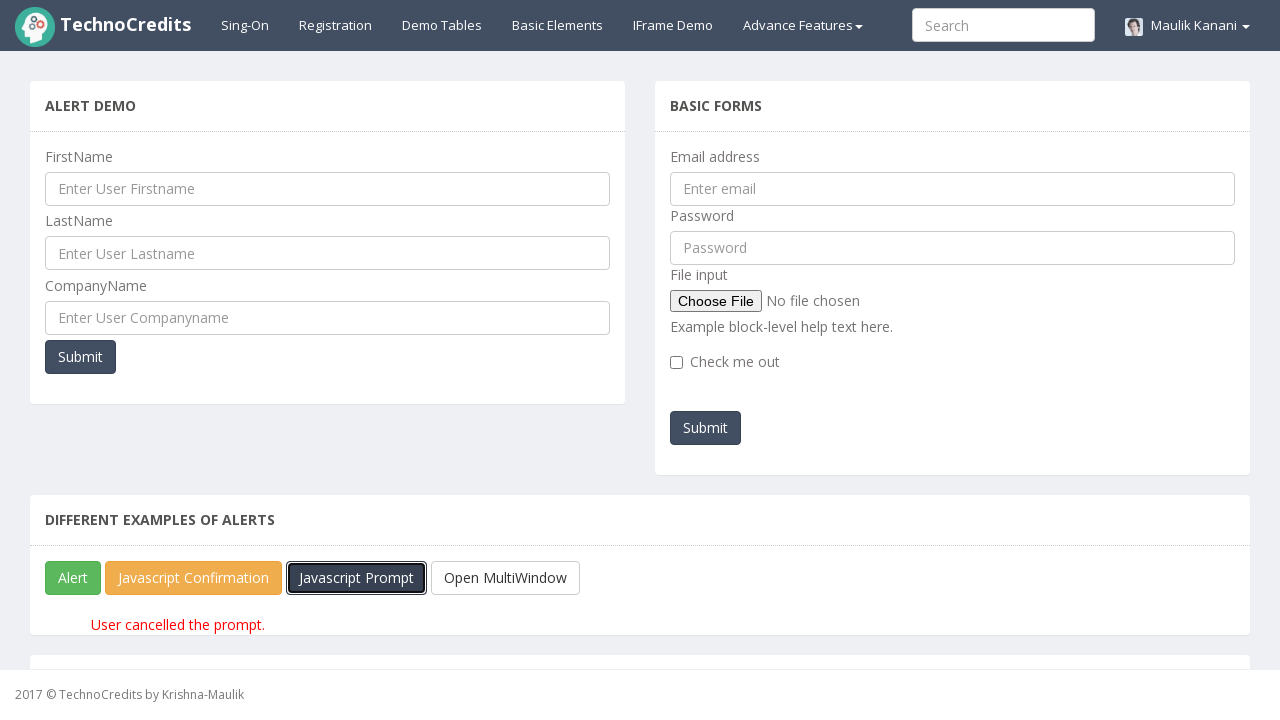

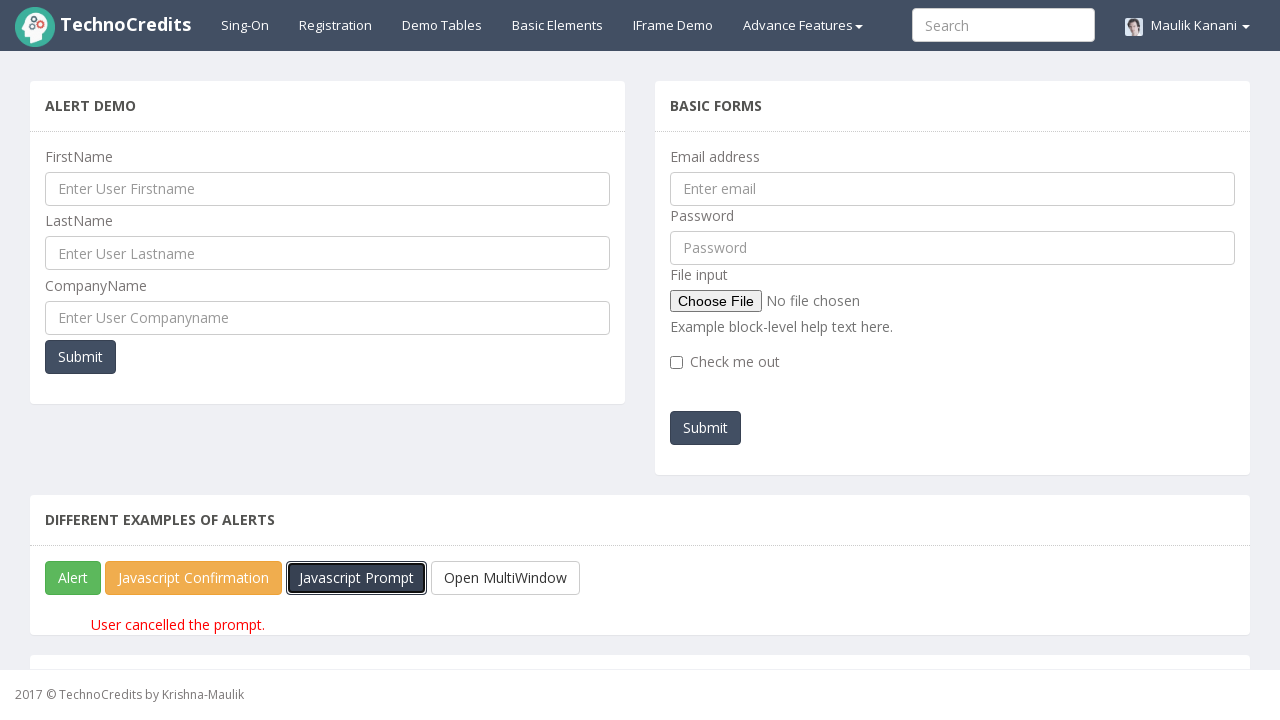